Tests drag and drop functionality within an iframe by dragging an element and dropping it onto a target area

Starting URL: https://jqueryui.com/droppable/

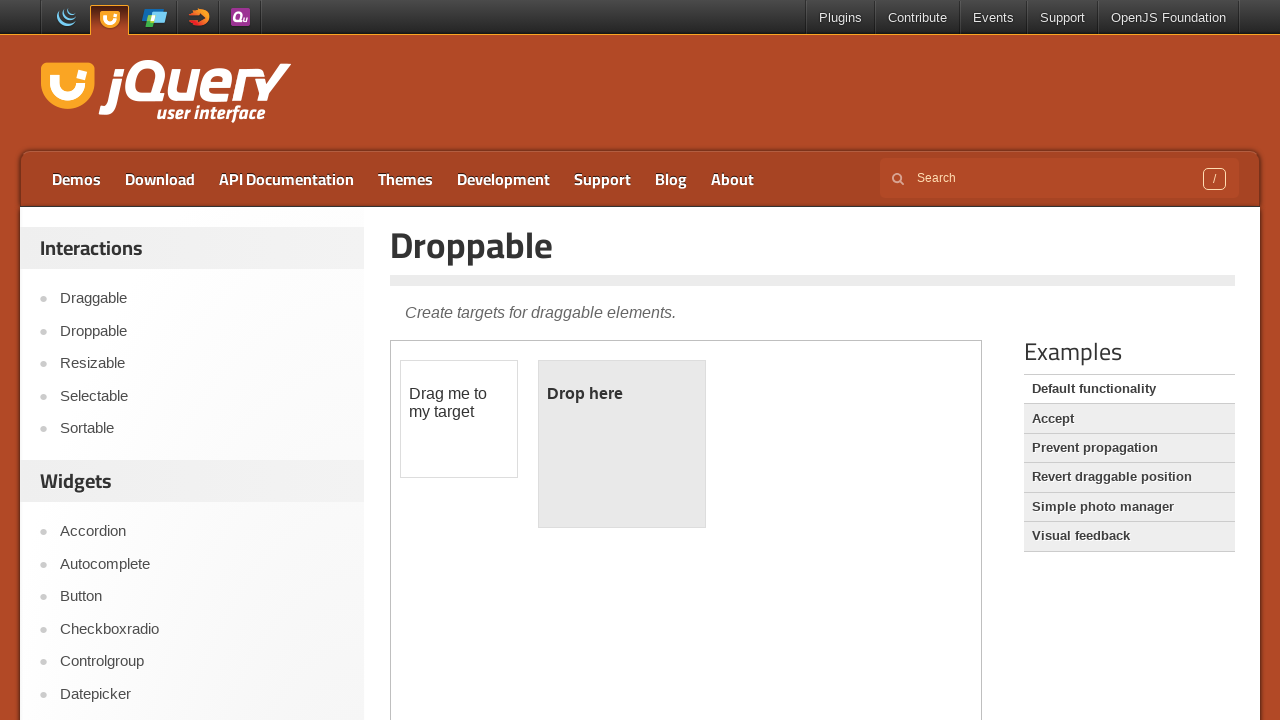

Located the demo iframe
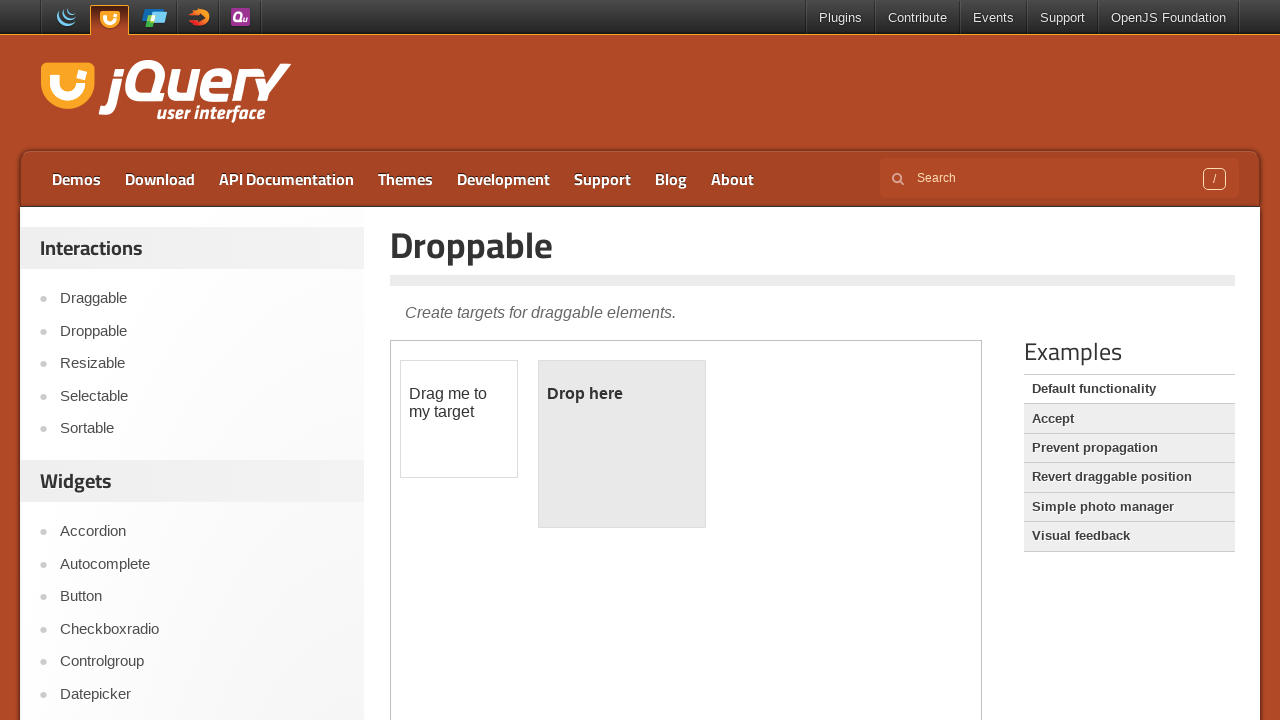

Located the draggable element with ID 'draggable'
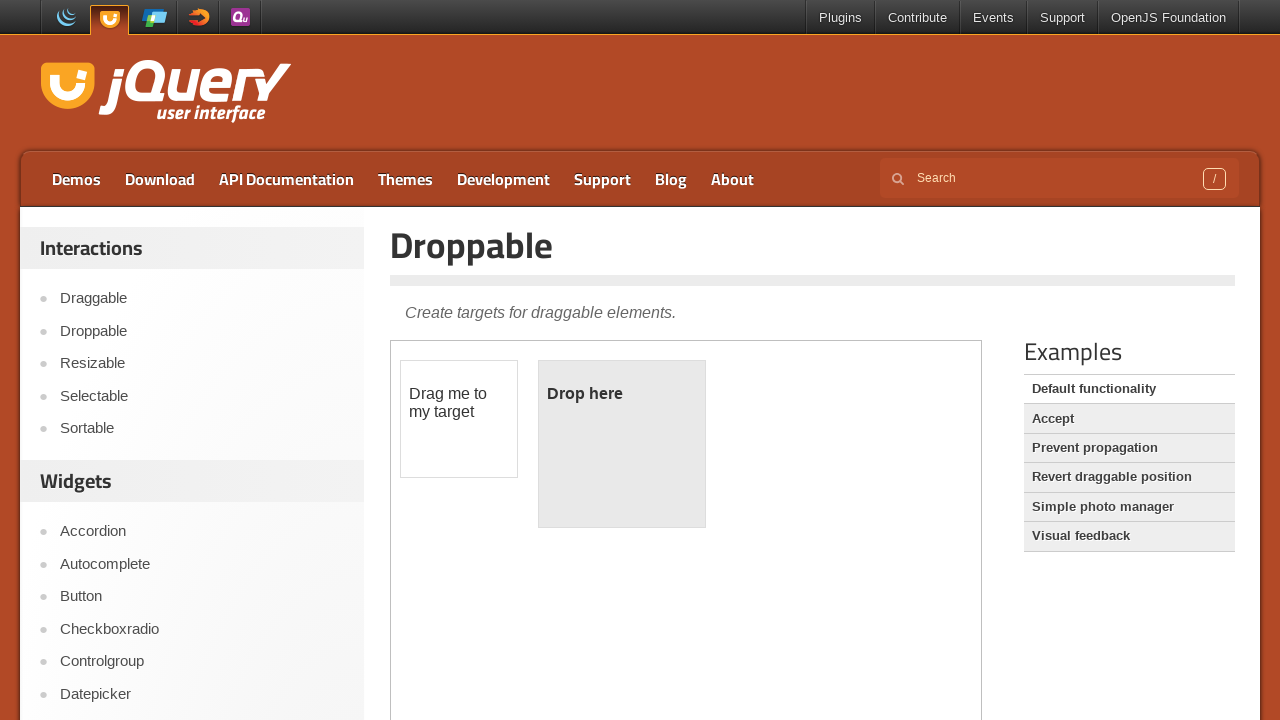

Located the droppable target element with ID 'droppable'
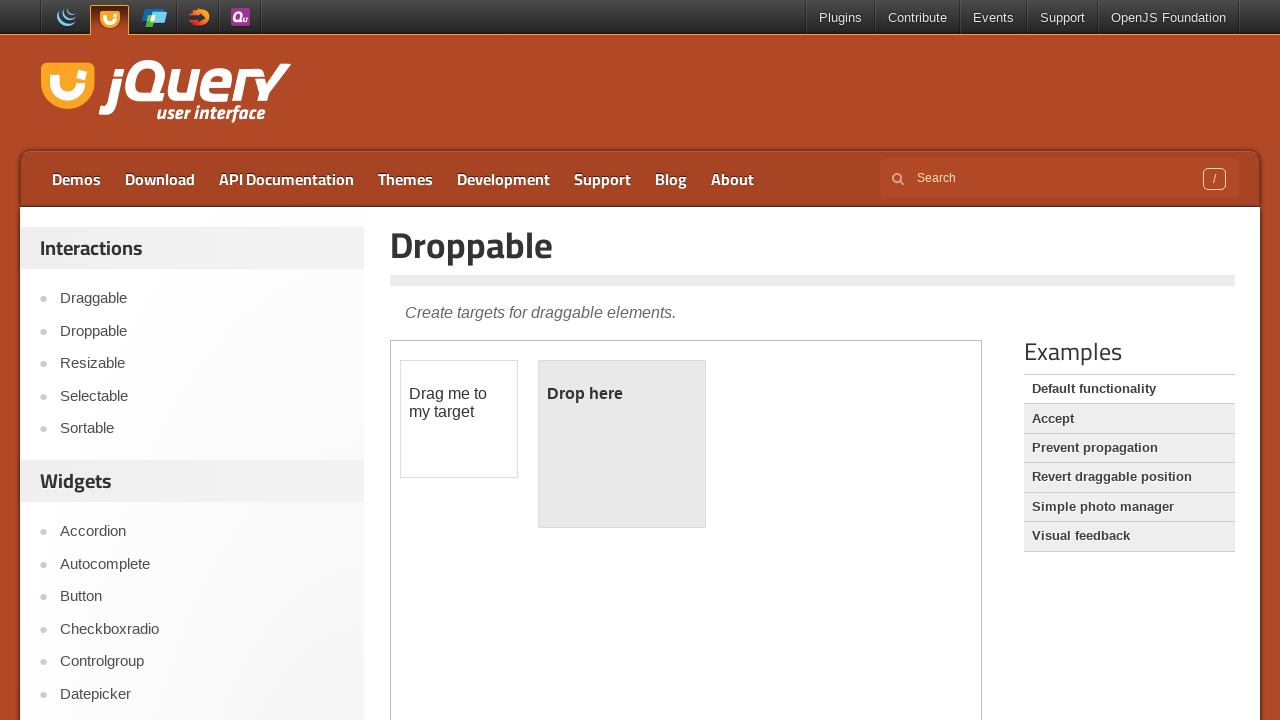

Dragged the draggable element and dropped it onto the droppable target at (622, 444)
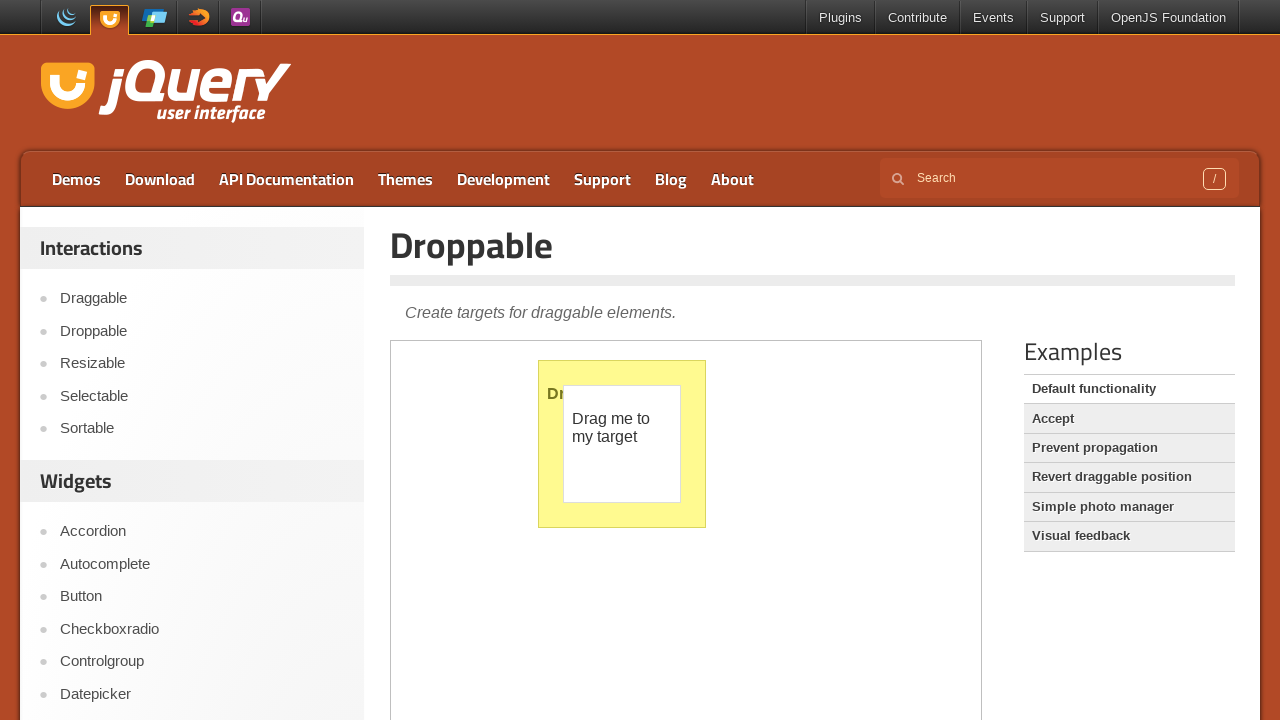

Demo description element appeared after successful drag and drop
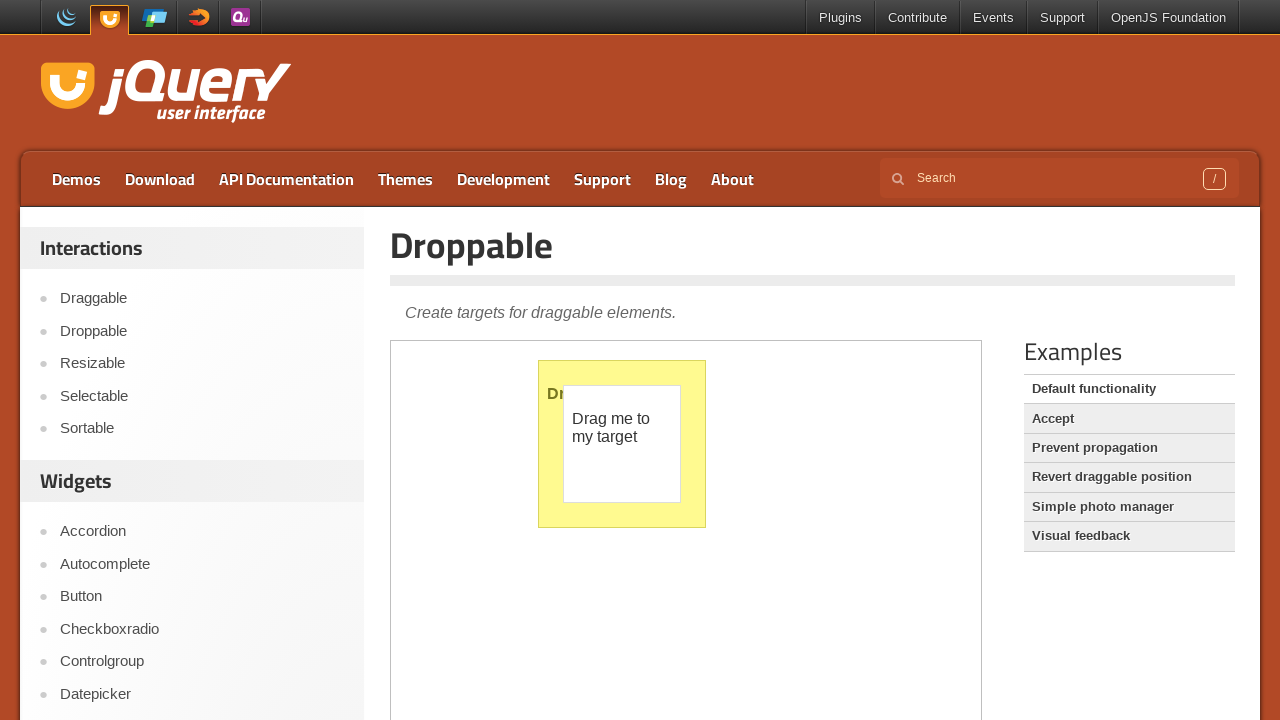

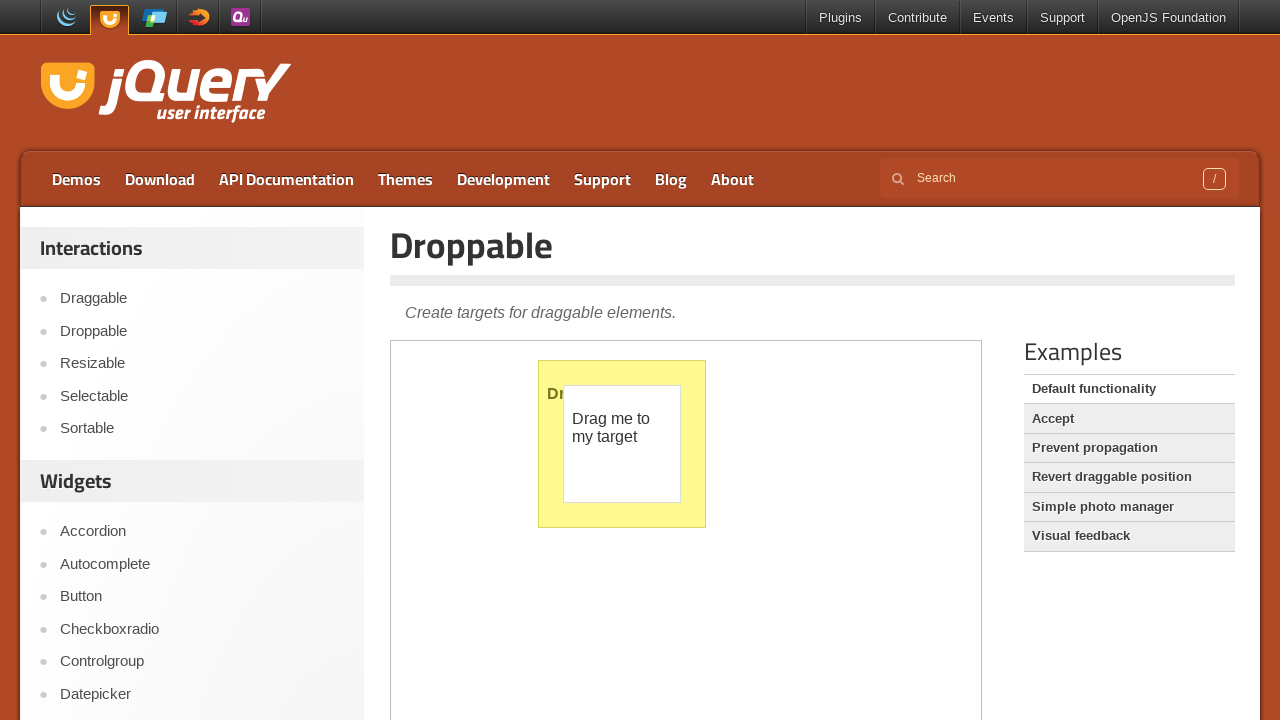